Tests drag and drop functionality by clicking and holding a draggable element, then moving it by a specific offset

Starting URL: https://jqueryui.com/draggable/

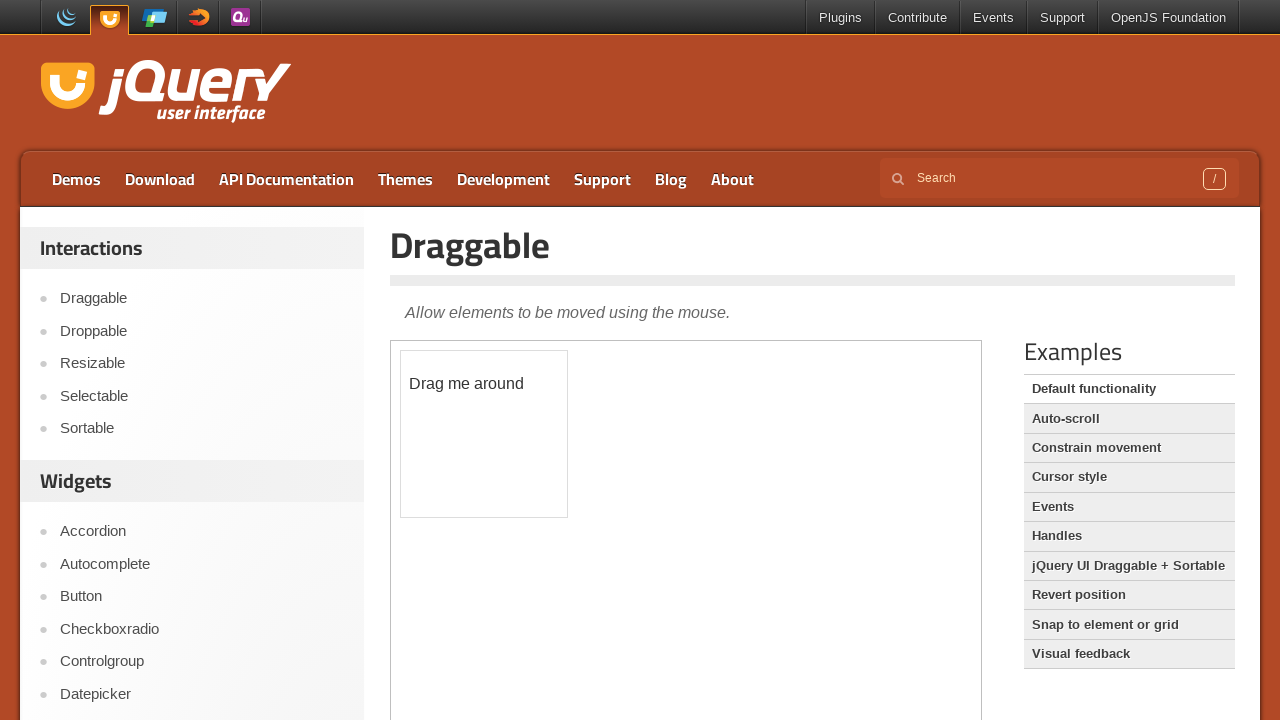

Located iframe containing draggable demo
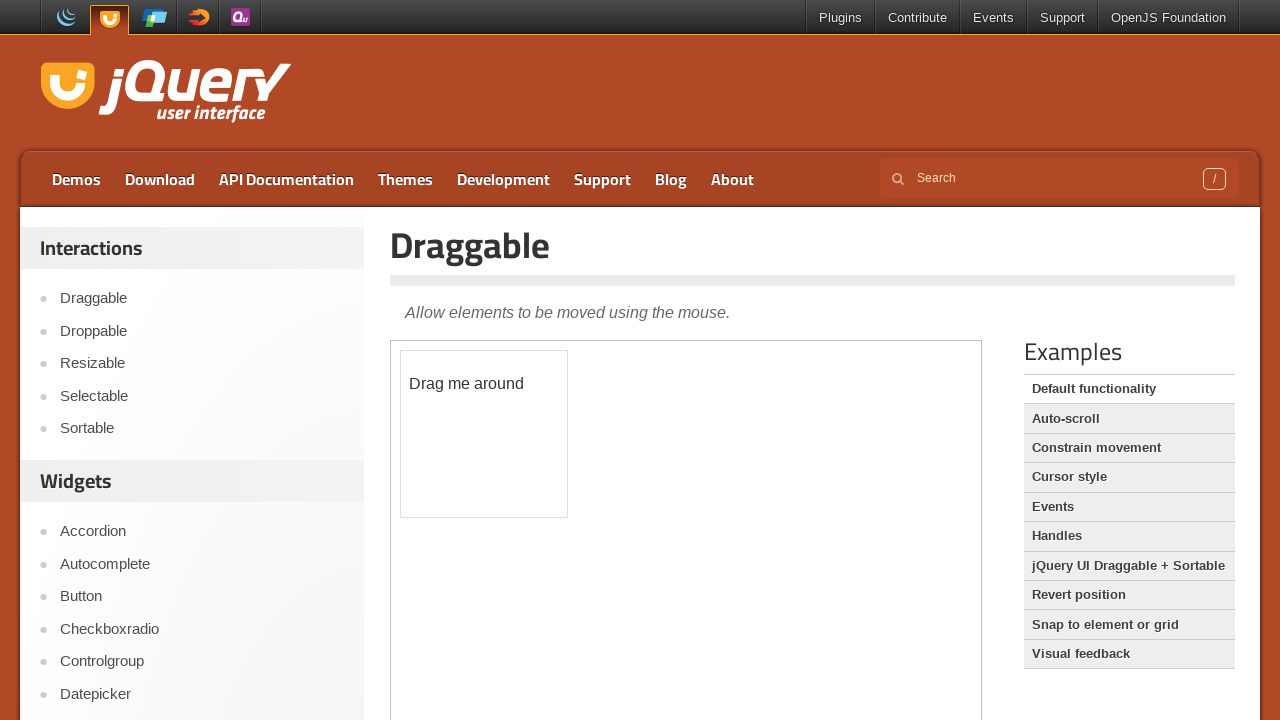

Located draggable element with ID 'draggable'
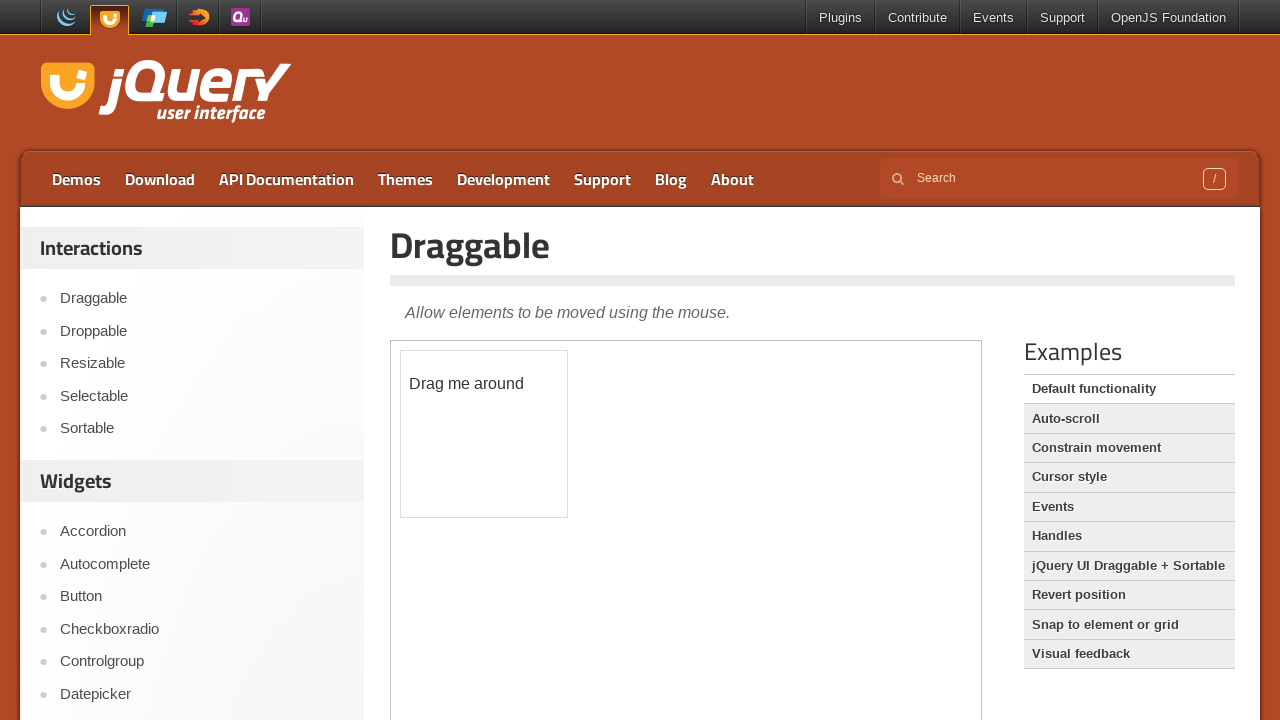

Retrieved bounding box of draggable element
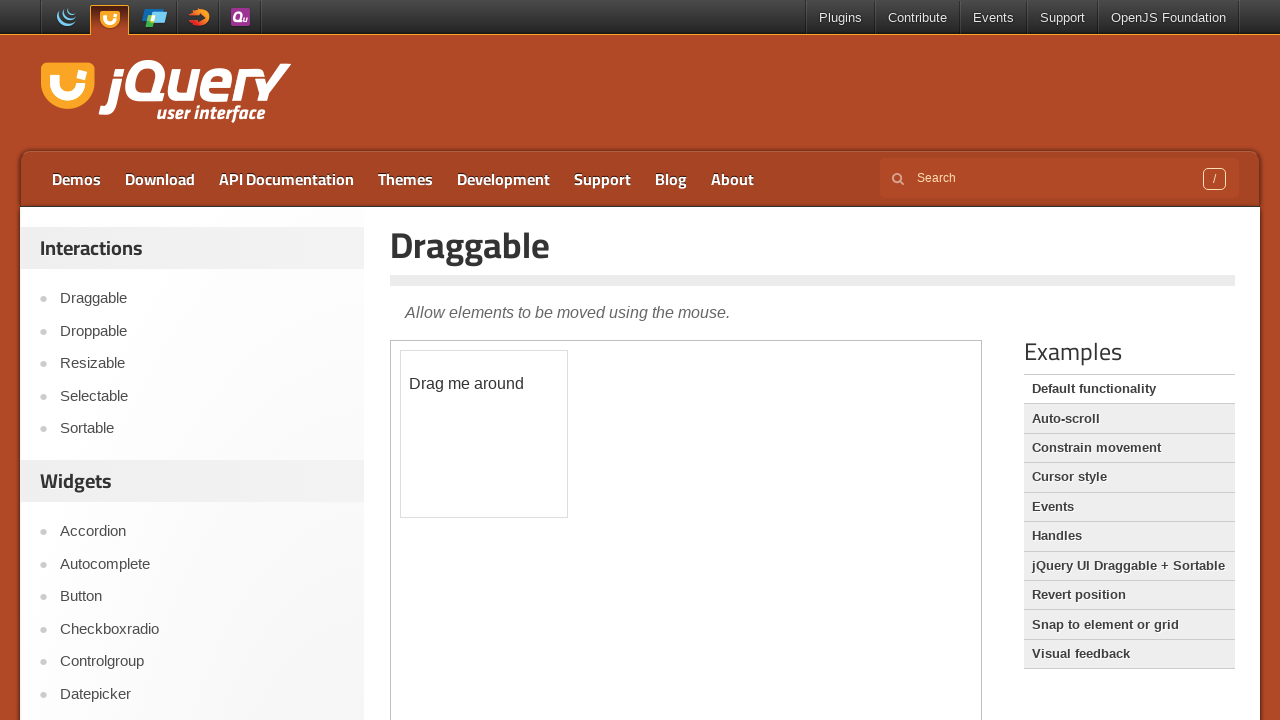

Moved mouse to center of draggable element at (484, 434)
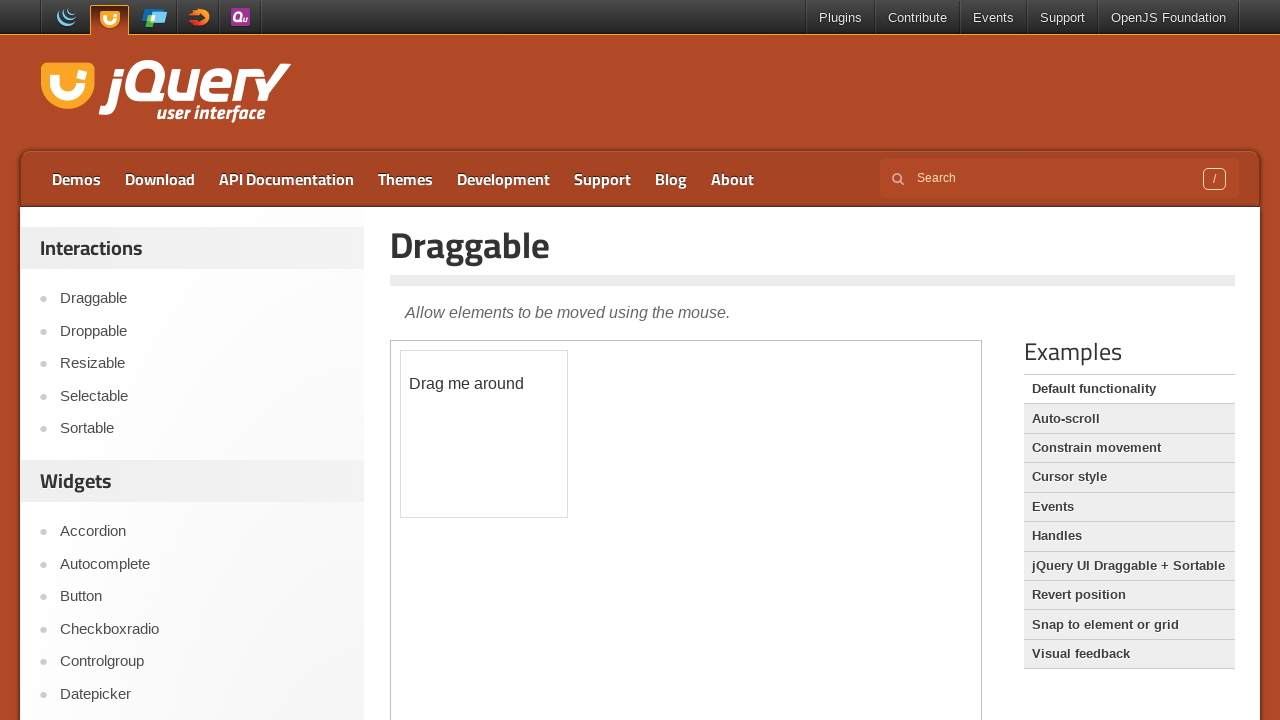

Pressed mouse button down to start drag at (484, 434)
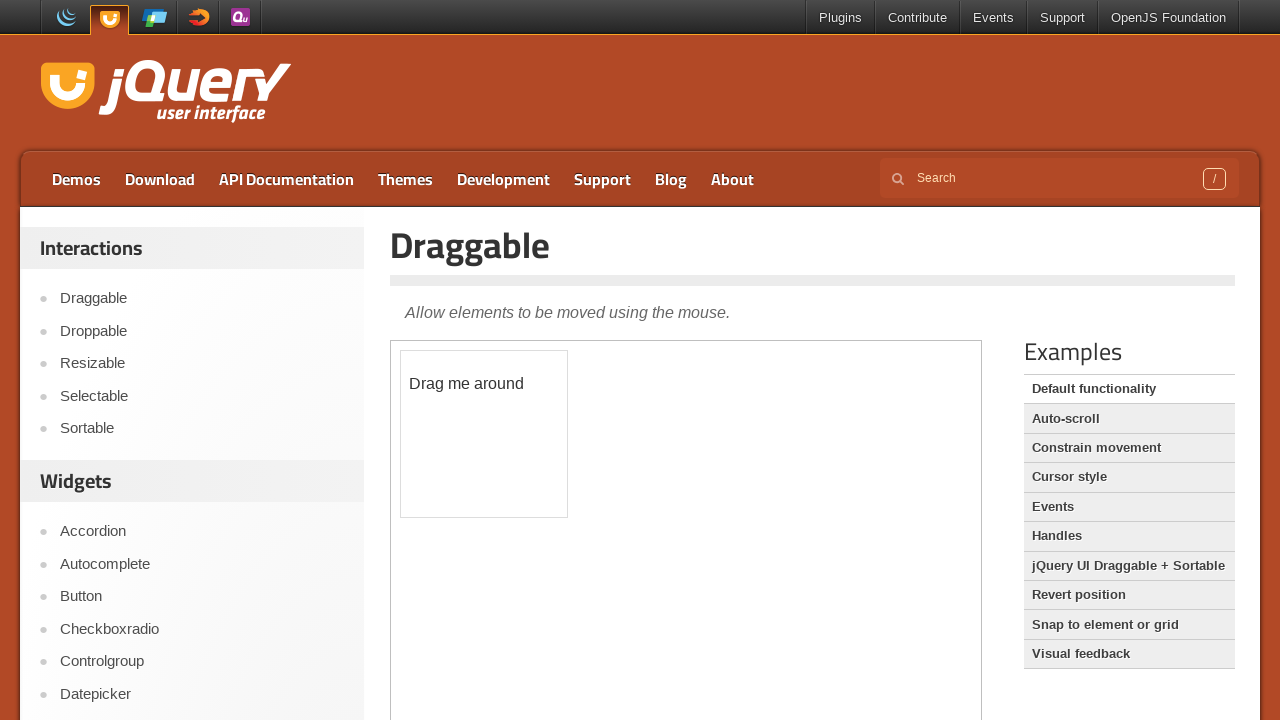

Dragged element by offset (200px right, 200px down) at (684, 634)
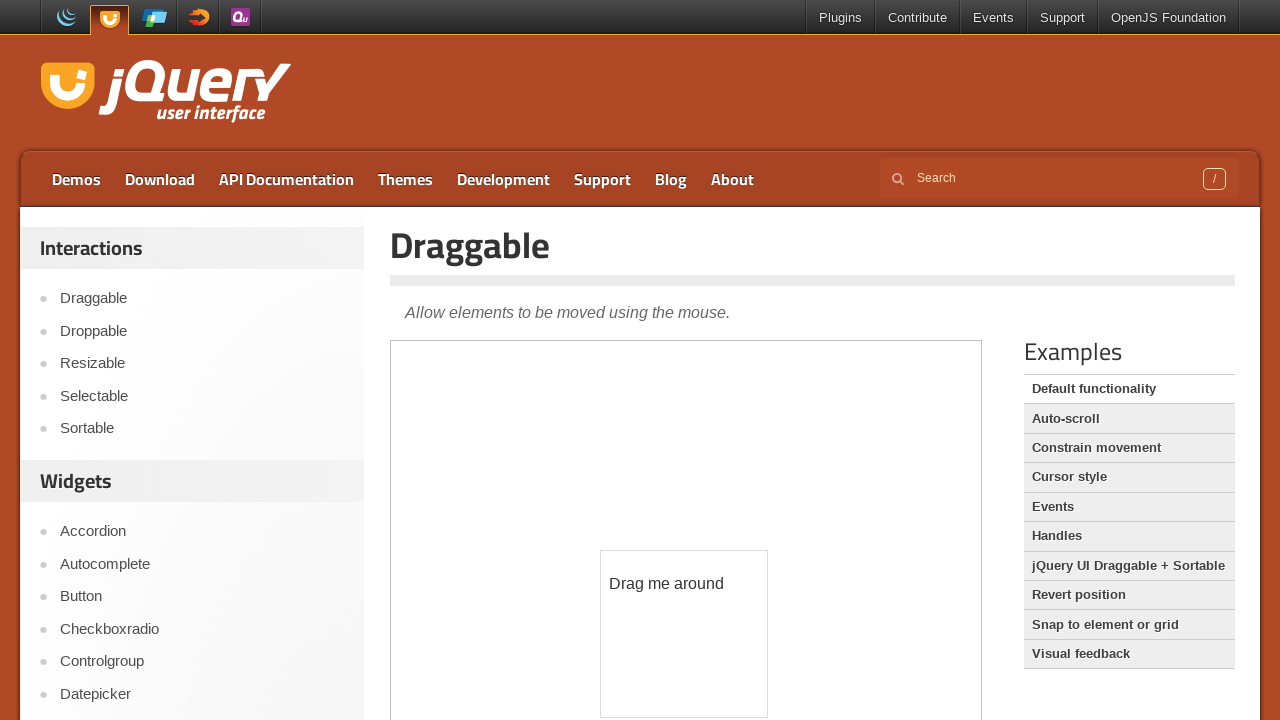

Released mouse button to complete drag operation at (684, 634)
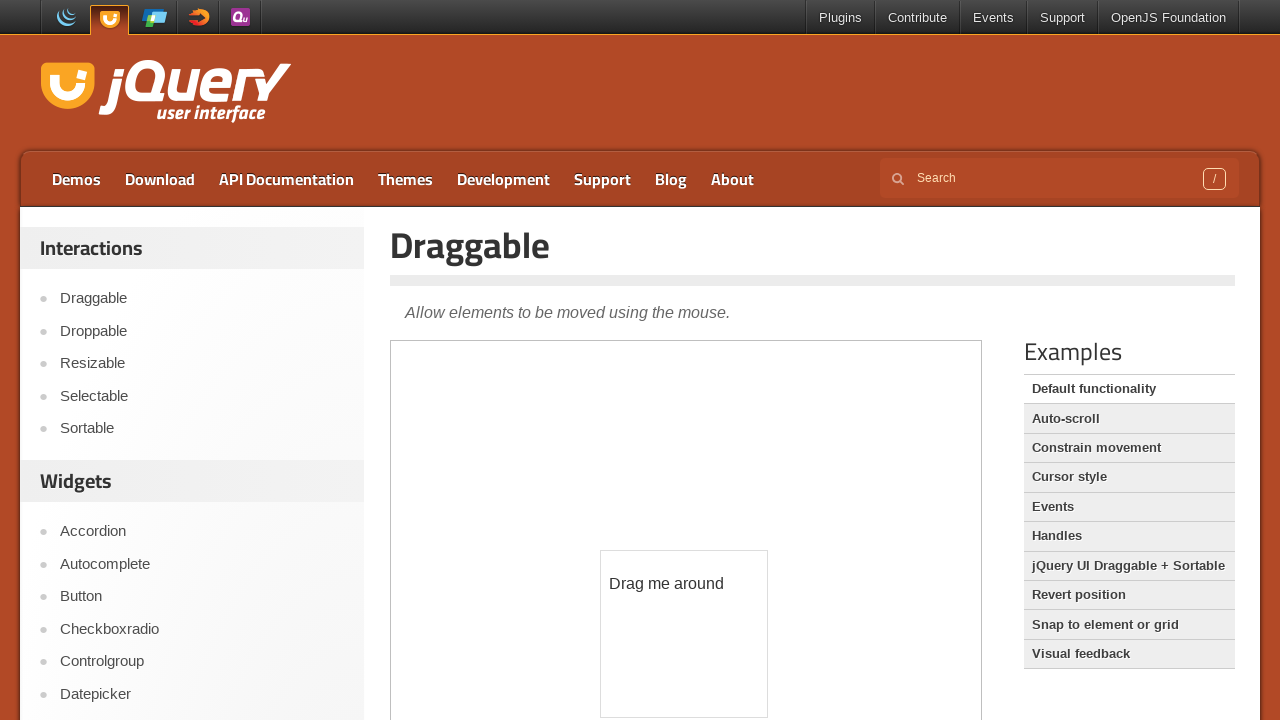

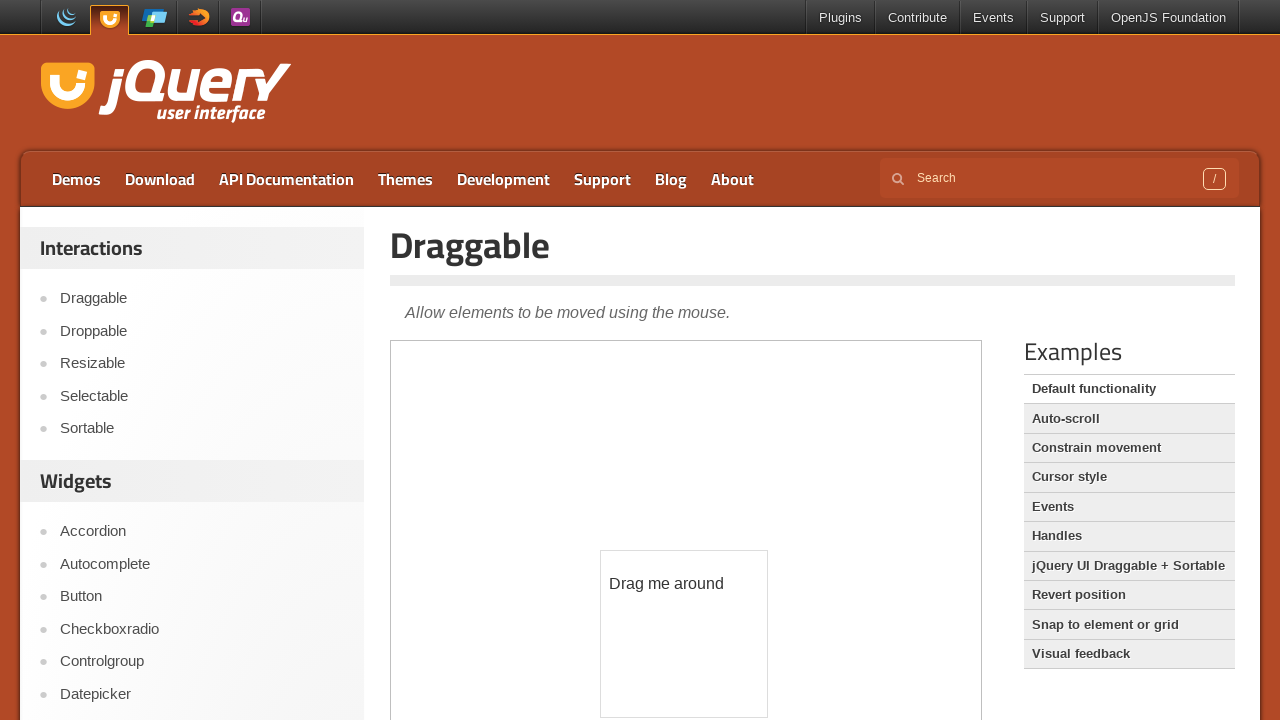